Tests adding multiple products (Samsung Galaxy S6, Nokia Lumia, Nexus) to the shopping cart, then completes the checkout process by filling order details and placing the order.

Starting URL: https://www.demoblaze.com/

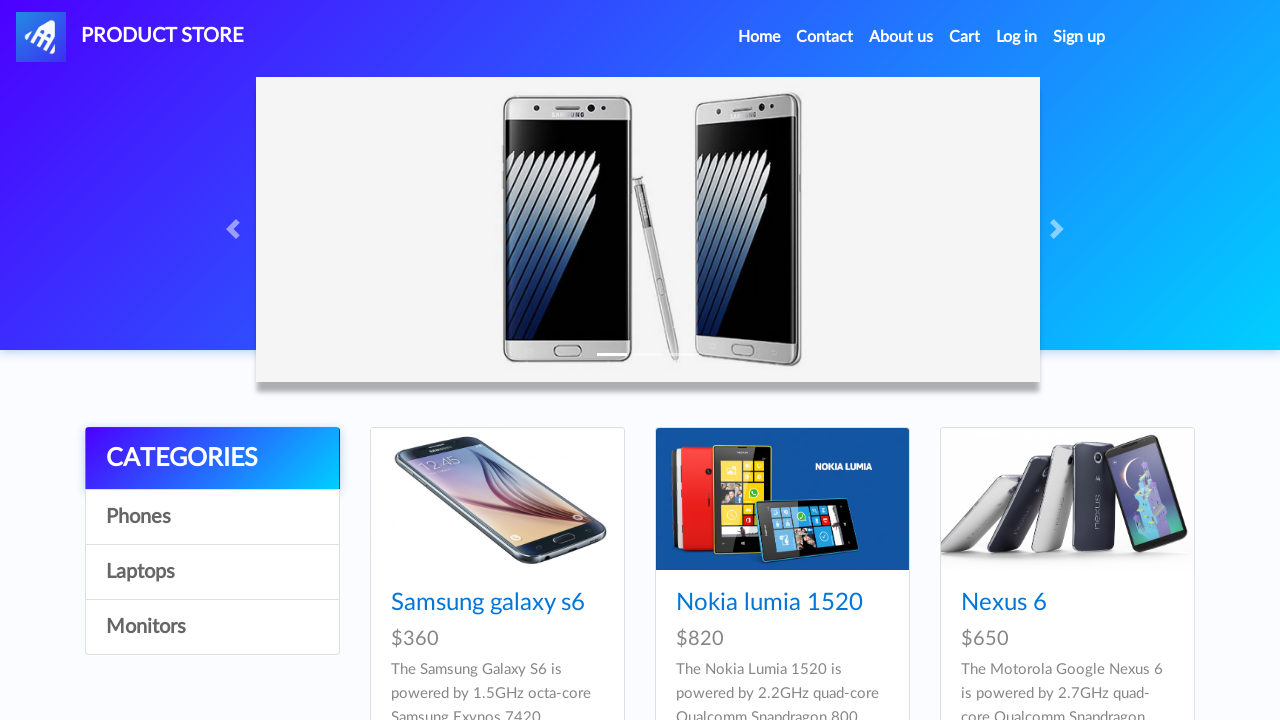

Clicked on Samsung Galaxy S6 product link at (488, 603) on internal:role=link[name="Samsung galaxy s6"i]
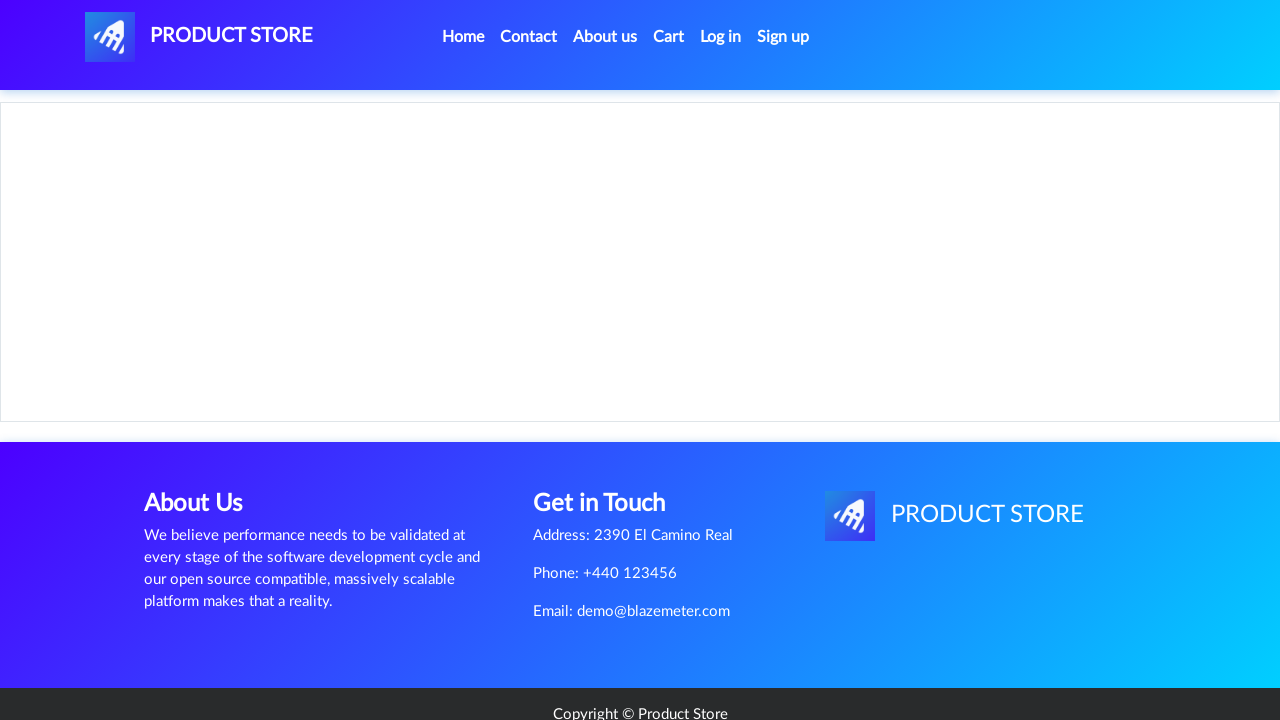

Dismissed dialog and clicked Add to cart for Samsung Galaxy S6 at (610, 440) on internal:role=link[name="Add to cart"i]
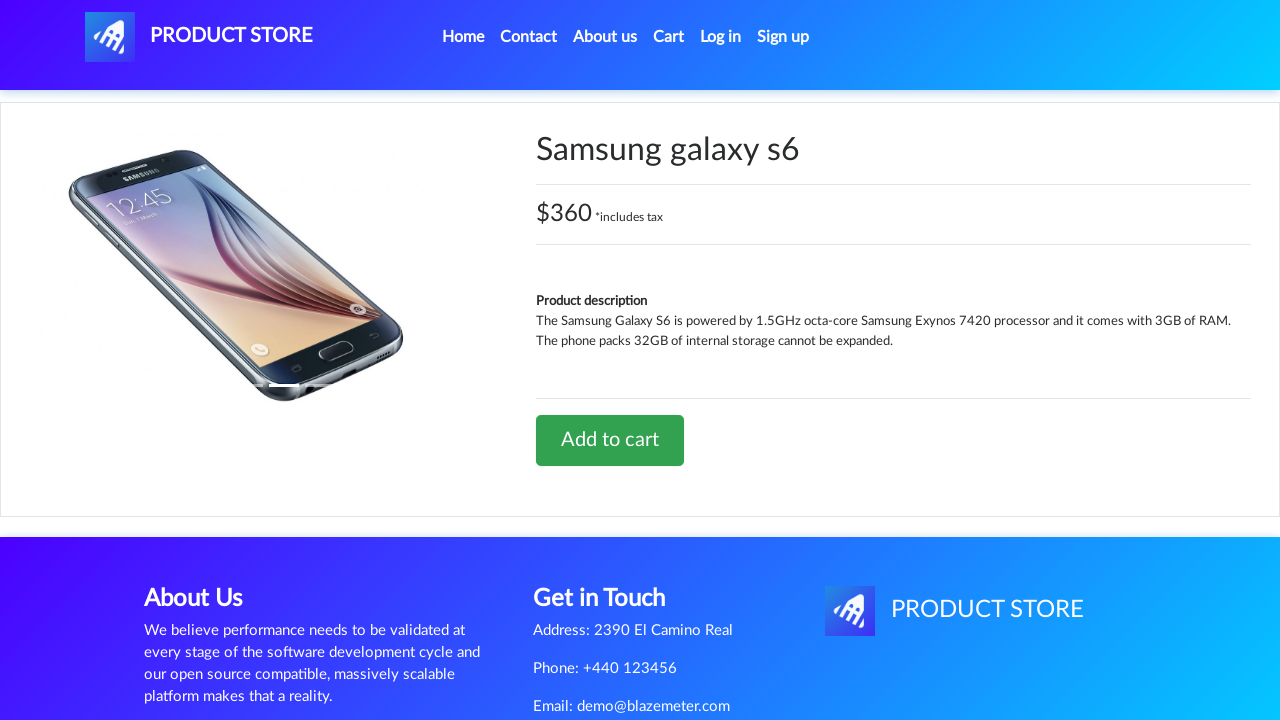

Waited 1 second for cart update
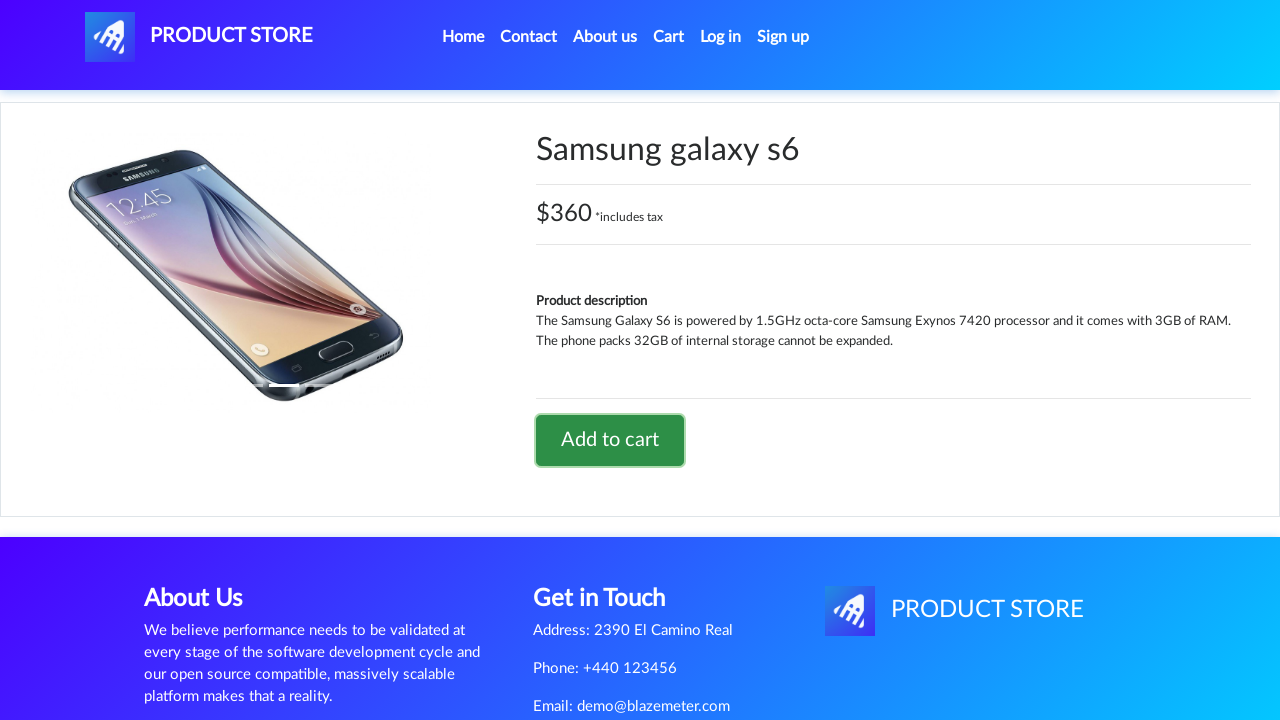

Navigated back to home page
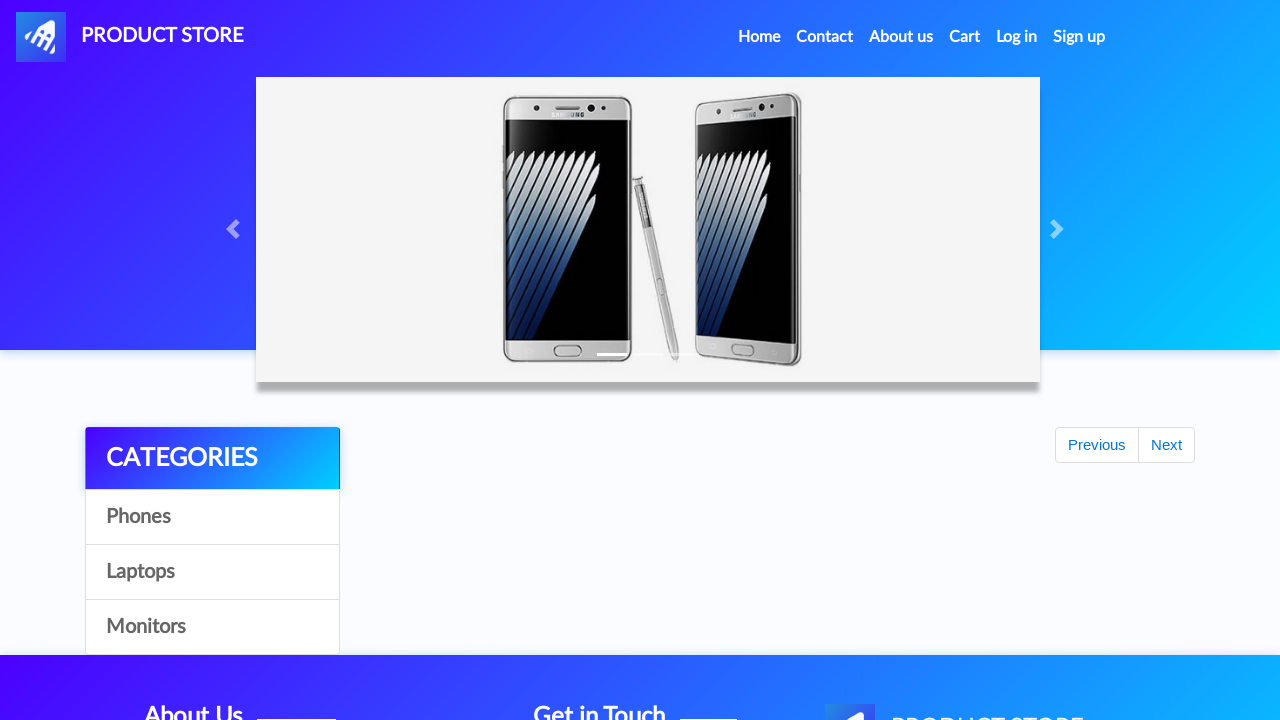

Clicked on Nokia Lumia product link at (769, 603) on internal:role=link[name="Nokia lumia"i]
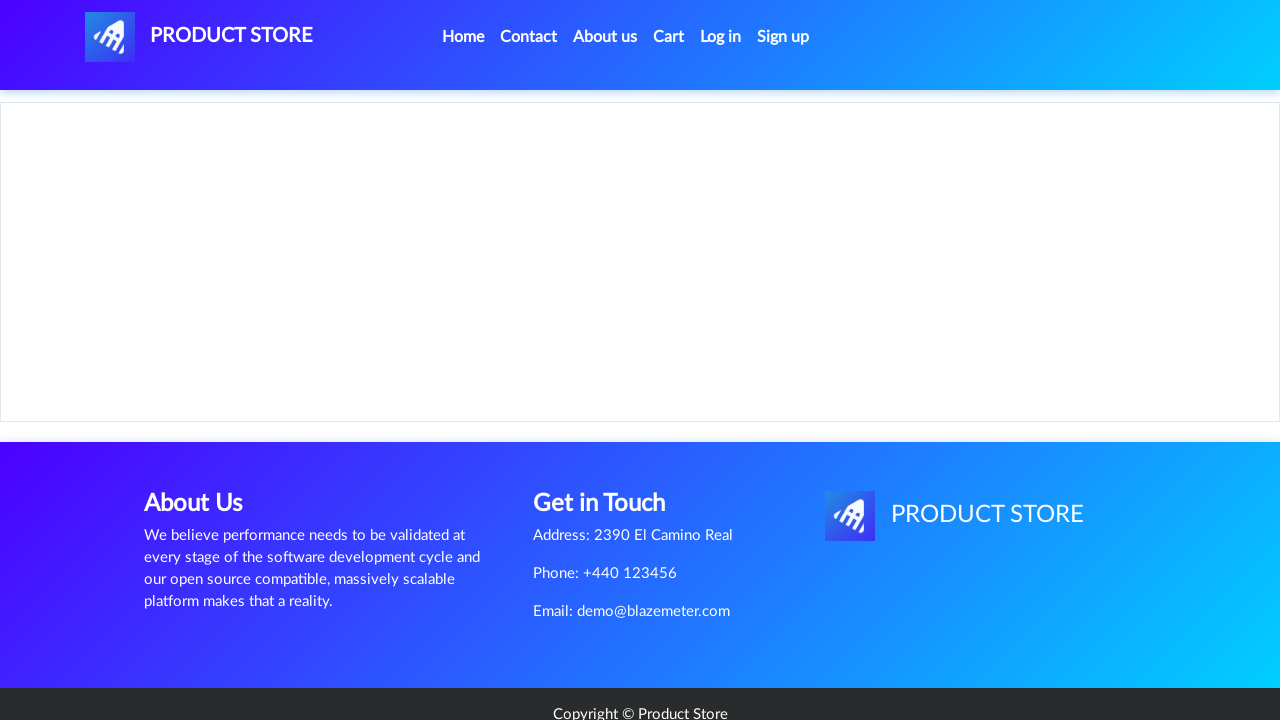

Dismissed dialog and clicked Add to cart for Nokia Lumia at (610, 440) on internal:role=link[name="Add to cart"i]
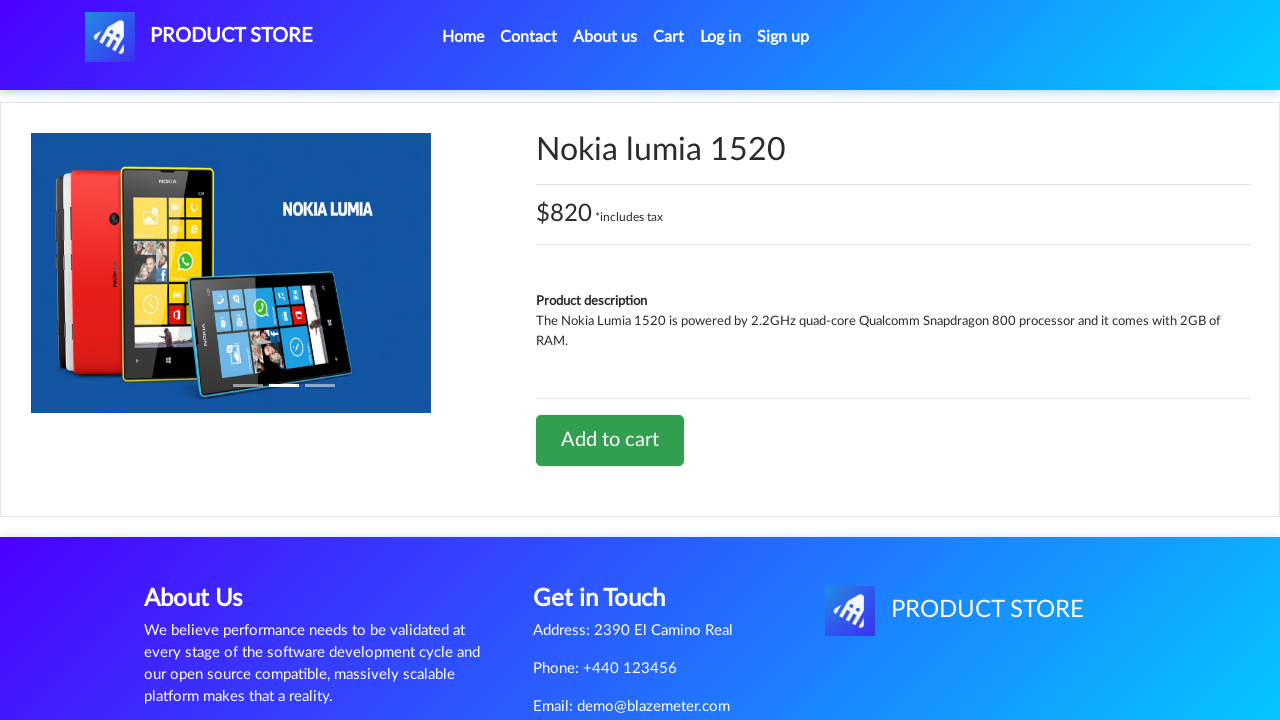

Waited 1 second for cart update
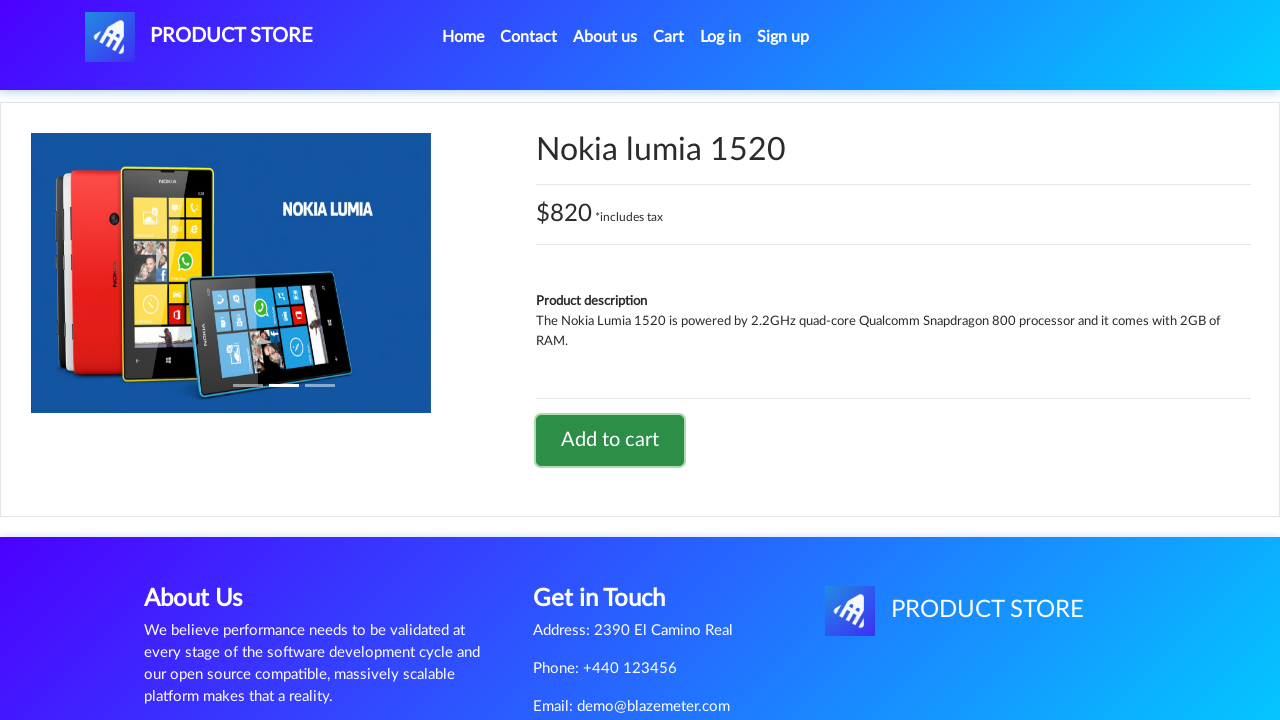

Navigated back to home page
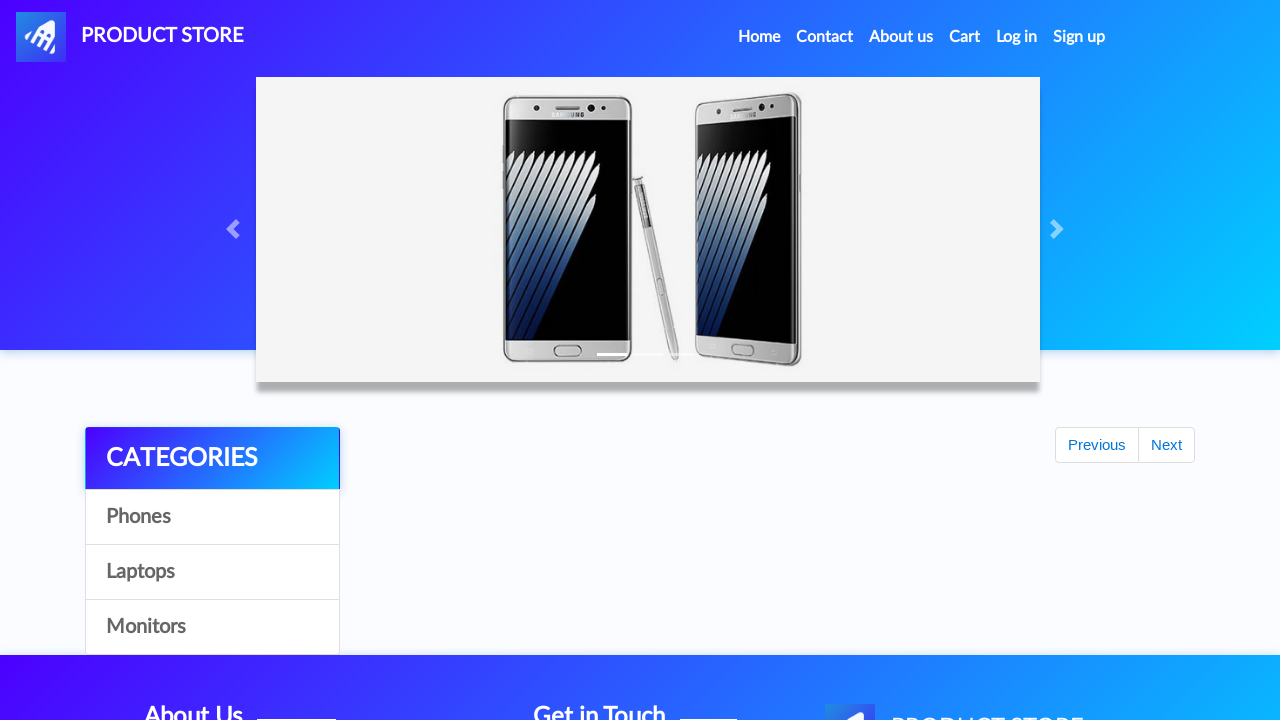

Clicked on Nexus product link at (1004, 603) on internal:role=link[name="Nexus"i]
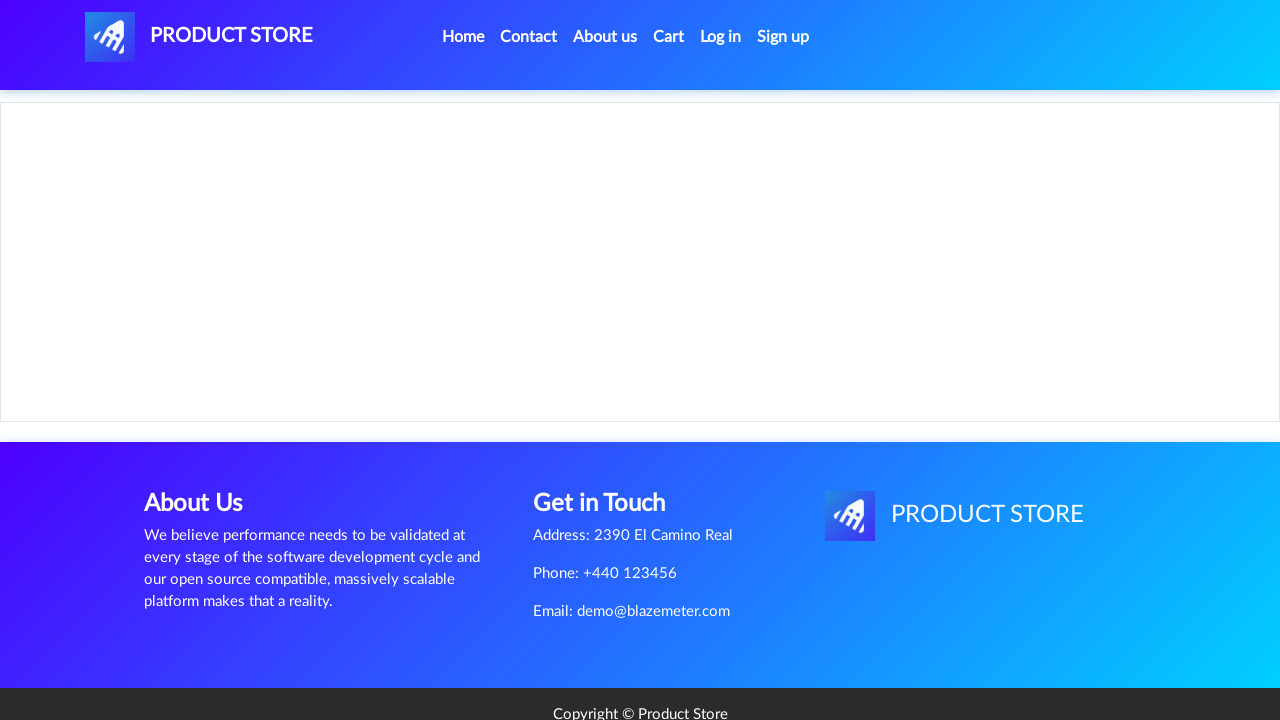

Dismissed dialog and clicked Add to cart for Nexus at (610, 440) on internal:role=link[name="Add to cart"i]
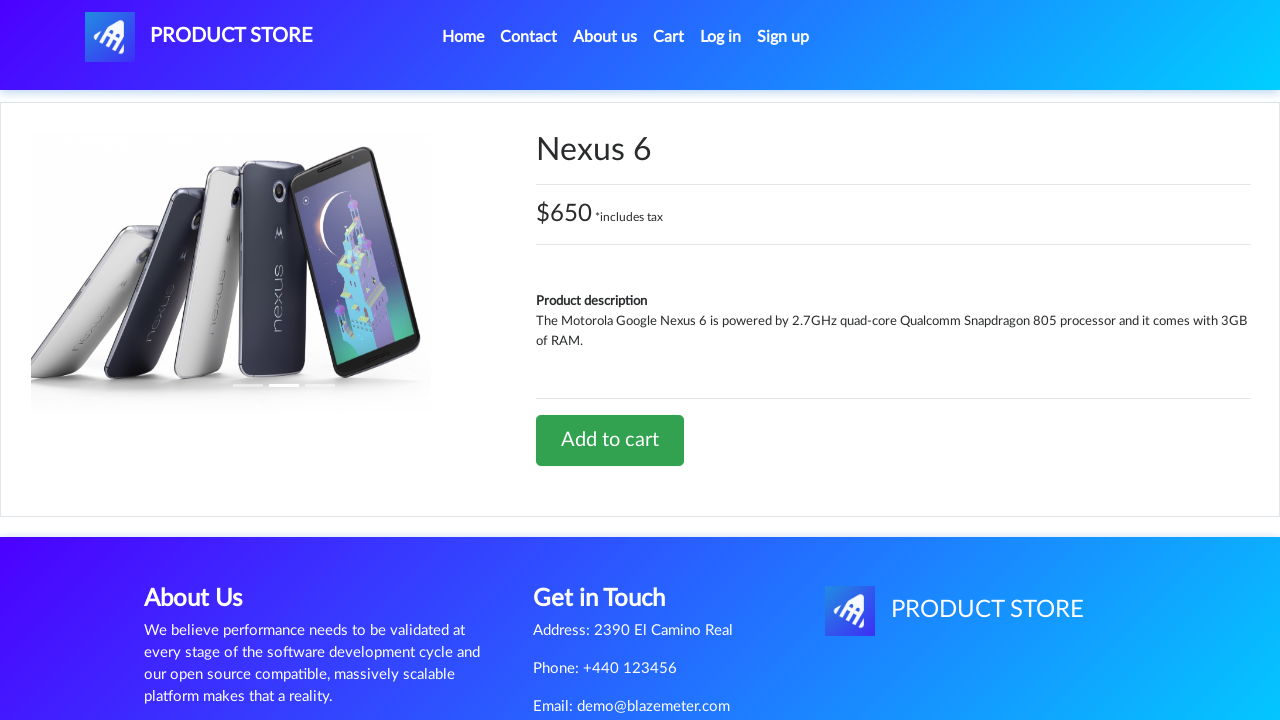

Waited 1 second for cart update
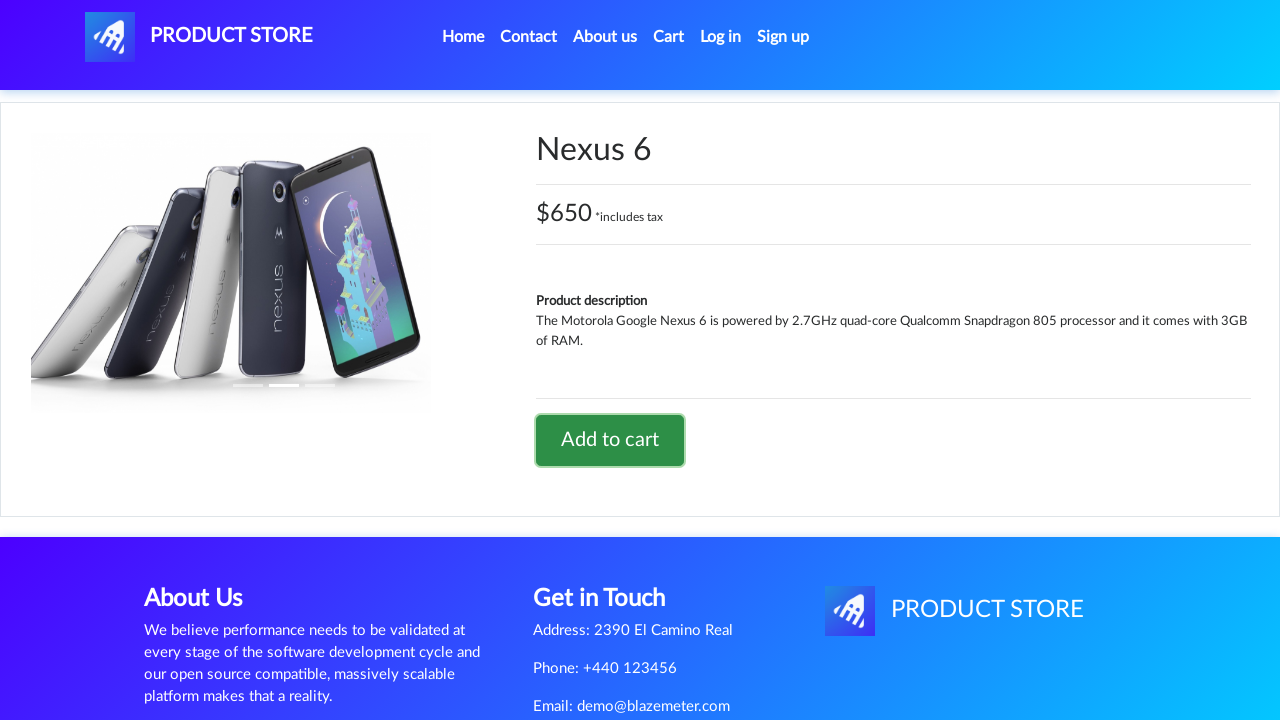

Clicked on Cart link to view shopping cart at (669, 37) on internal:role=link[name="Cart"s]
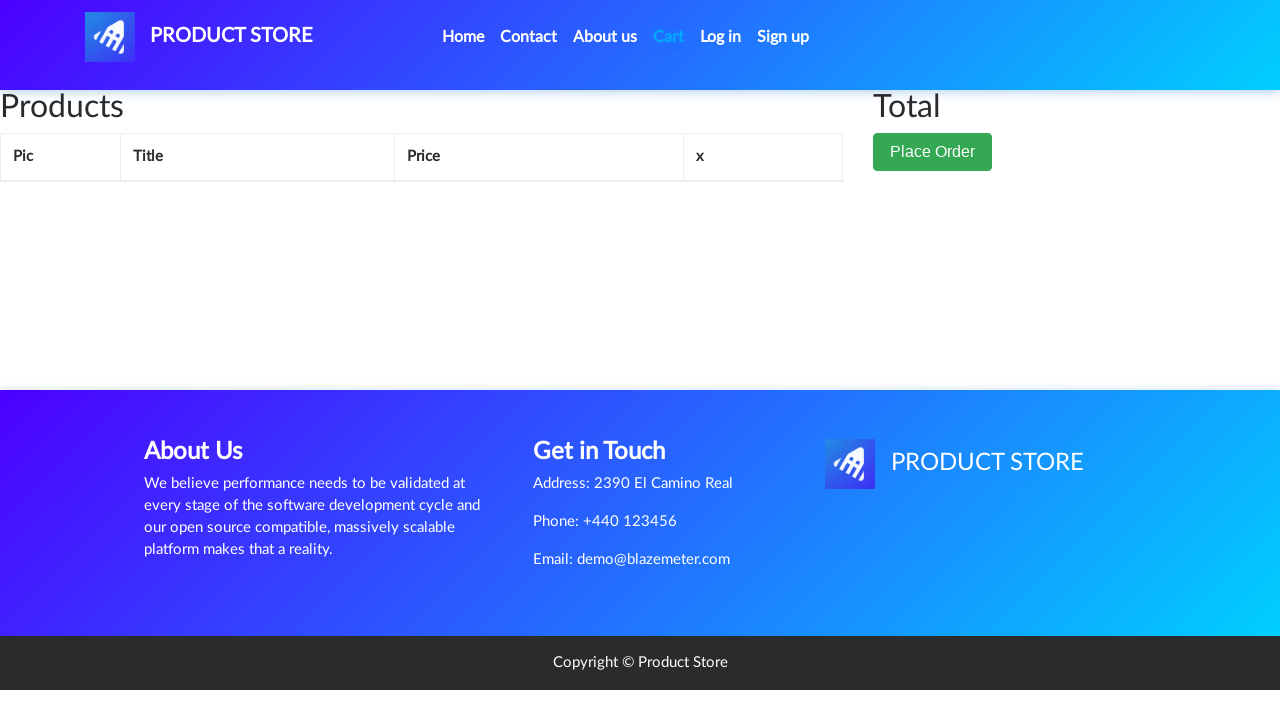

Verified Nokia Lumia is visible in cart
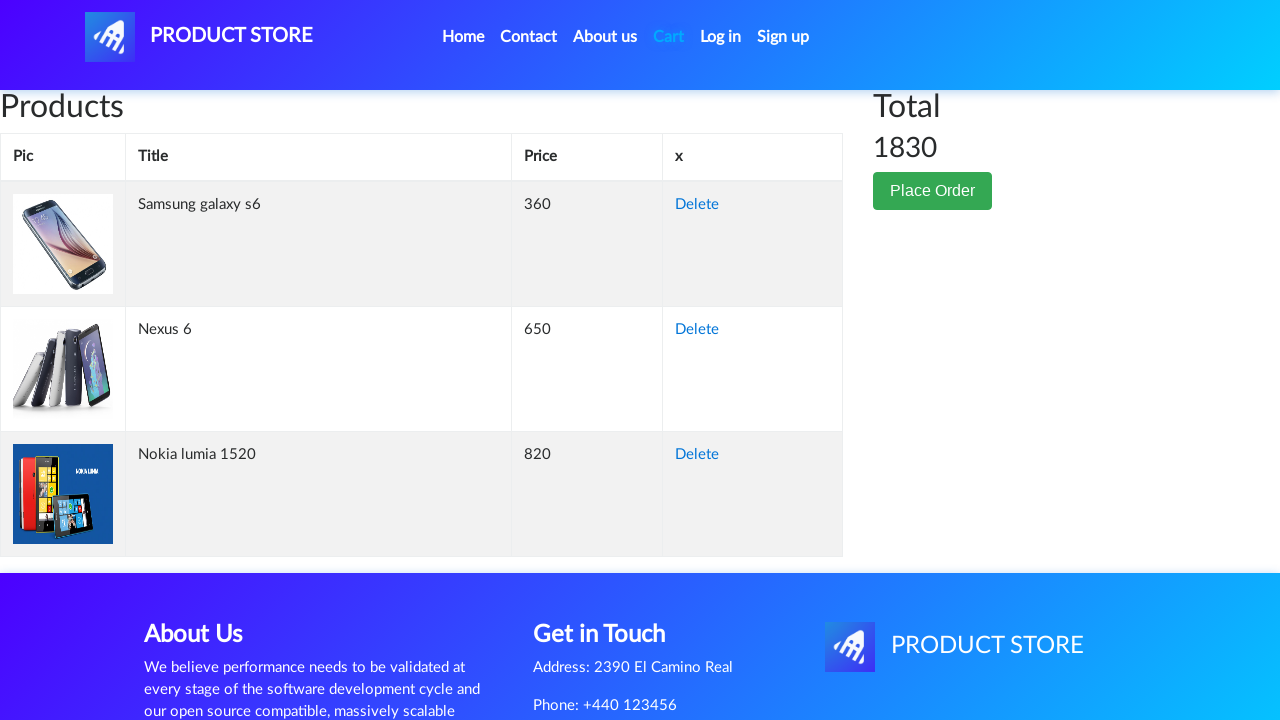

Verified Samsung Galaxy S6 is visible in cart
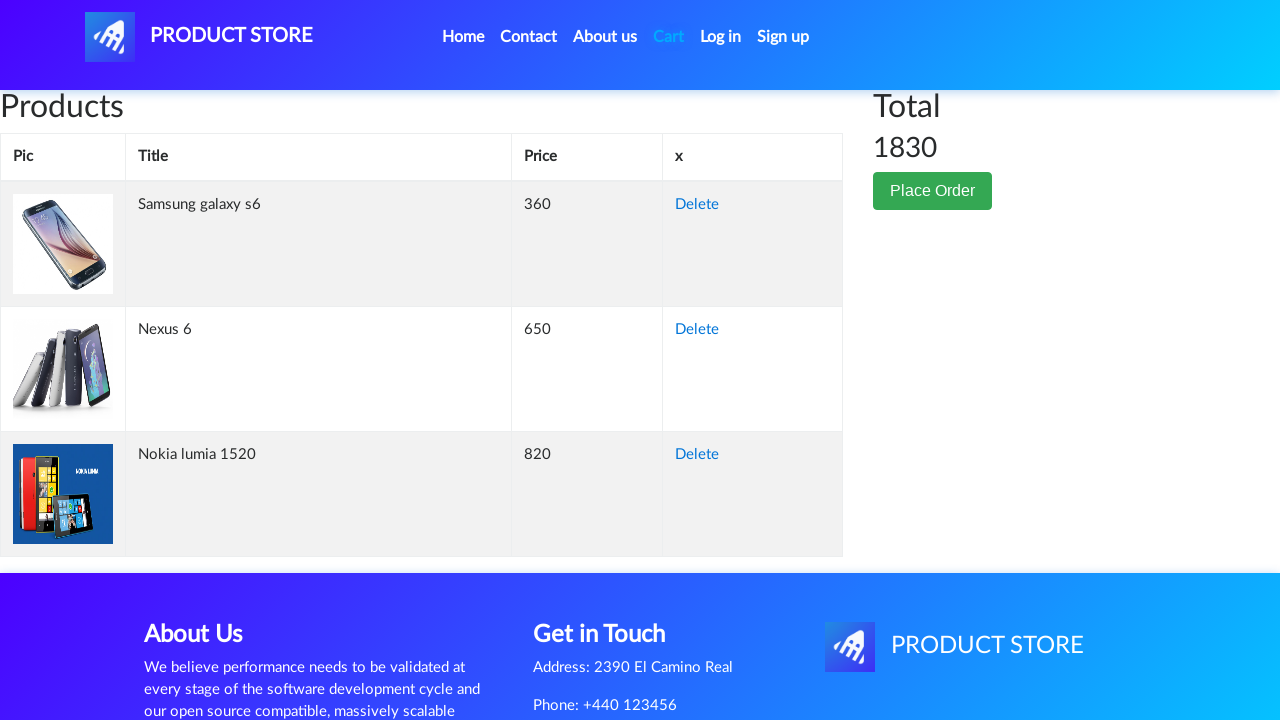

Verified Nexus is visible in cart
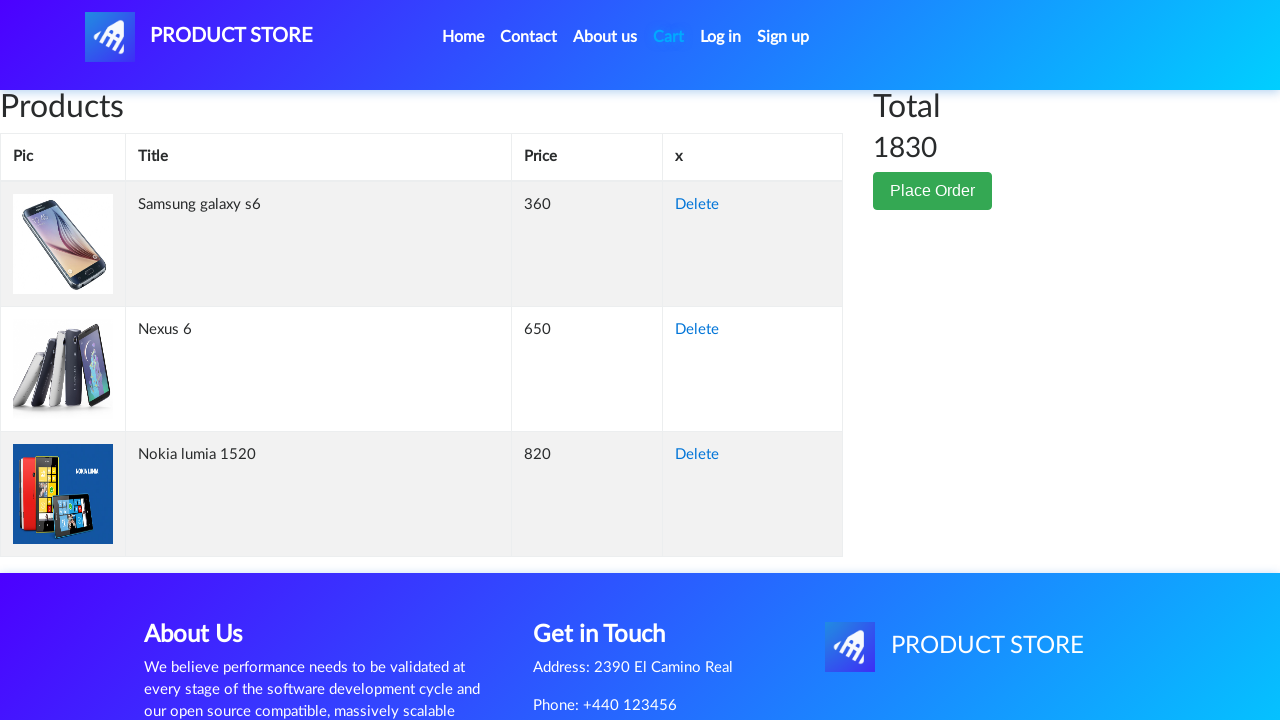

Clicked Place Order button at (933, 191) on internal:role=button[name="Place Order"i]
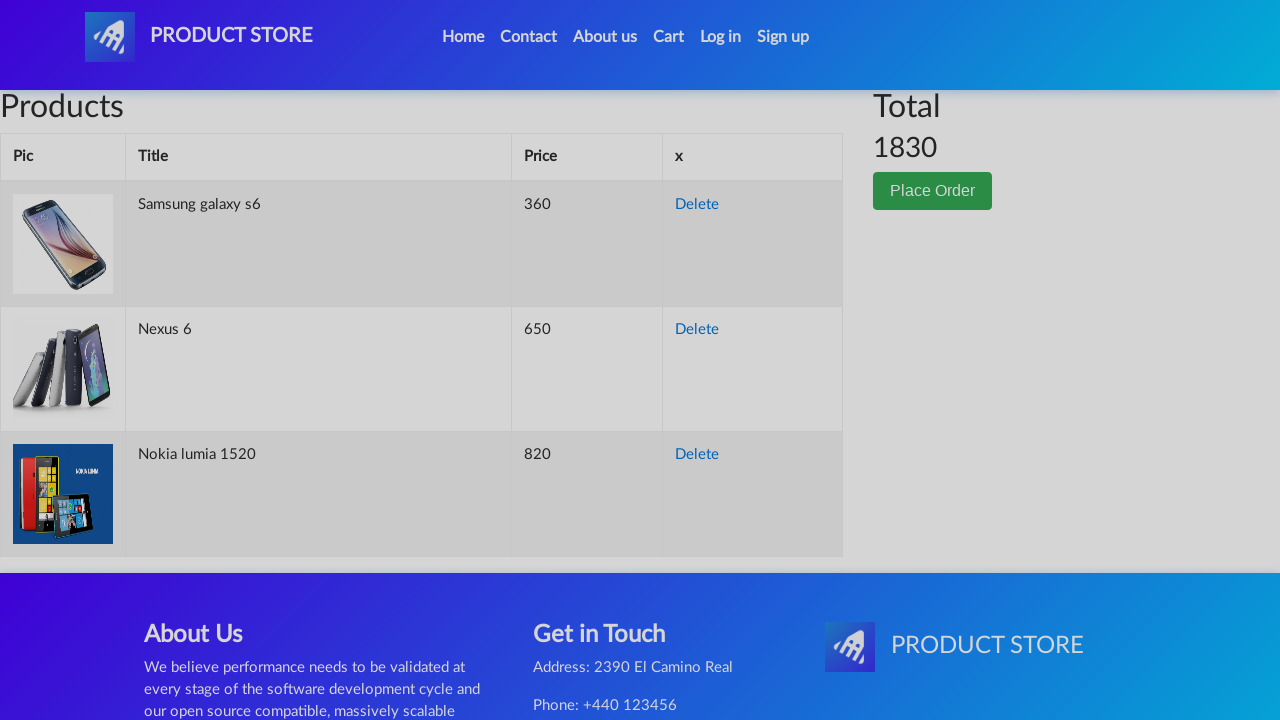

Filled Name field with 'Sarah Thompson' on internal:role=textbox[name="Name:"i]
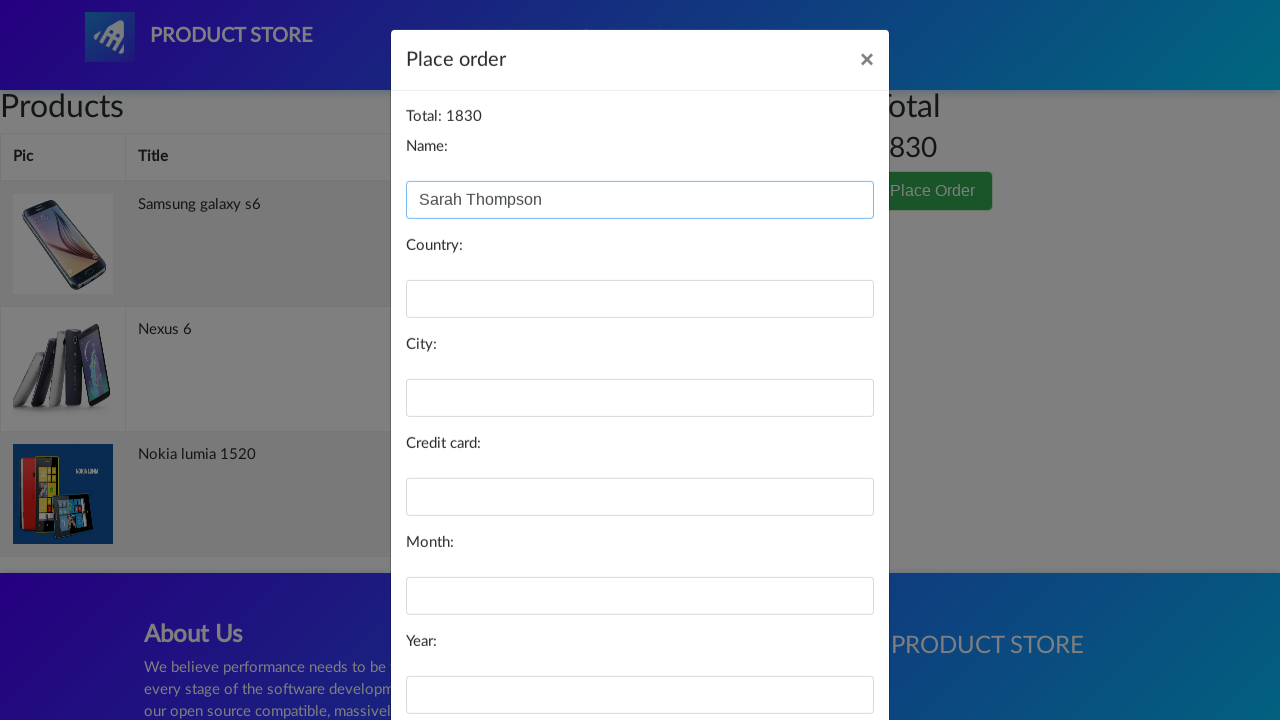

Filled Country field with 'Canada' on internal:role=textbox[name="Country:"i]
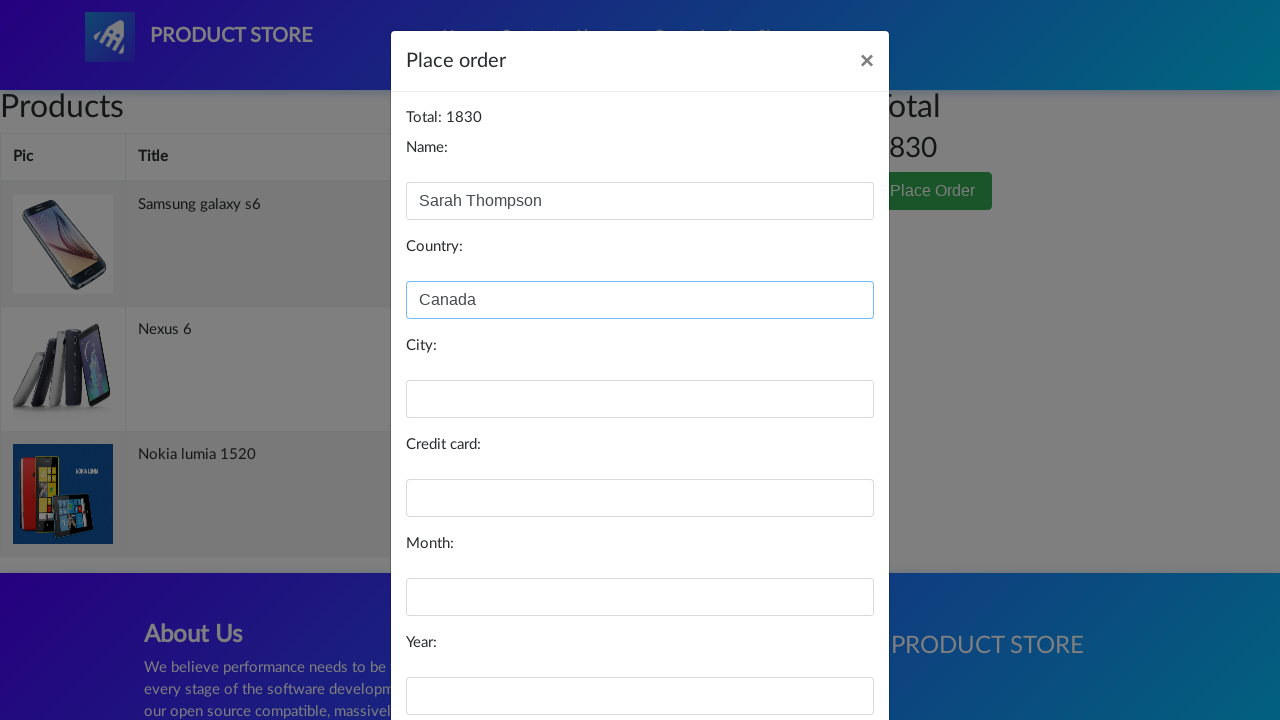

Filled City field with 'Toronto' on internal:role=textbox[name="City:"i]
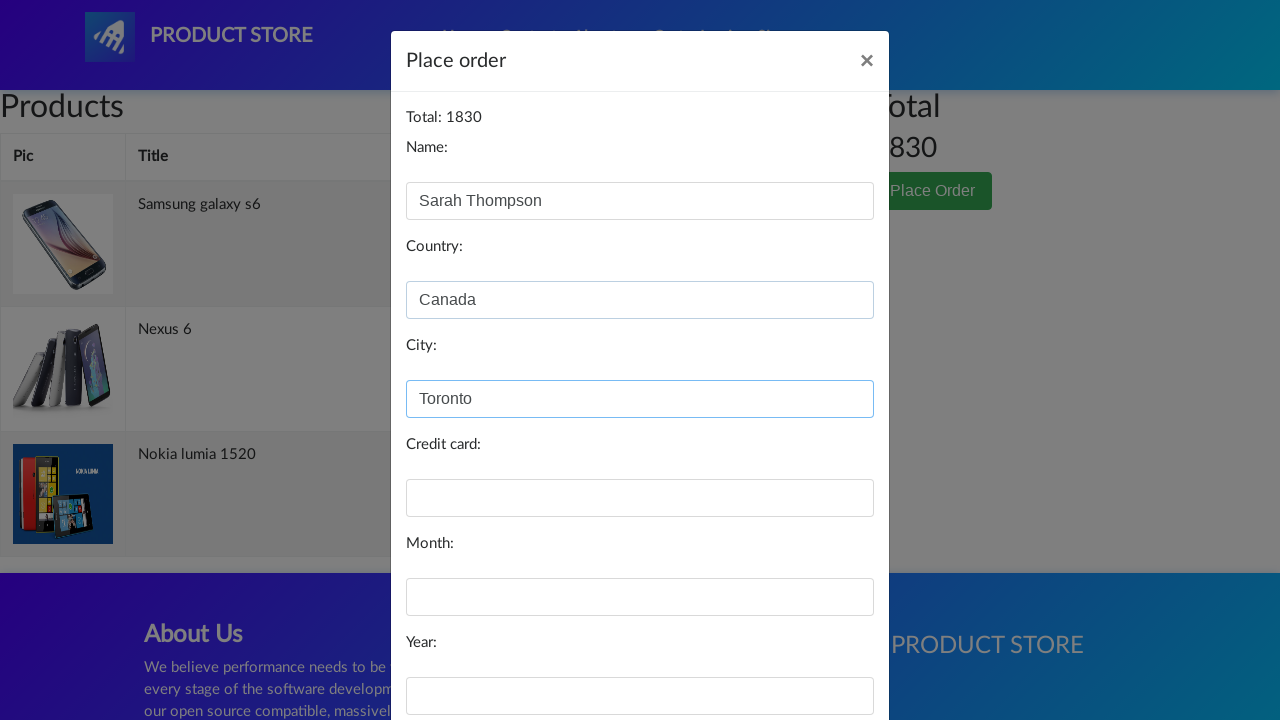

Filled Credit card field with test card number on internal:role=textbox[name="Credit card:"i]
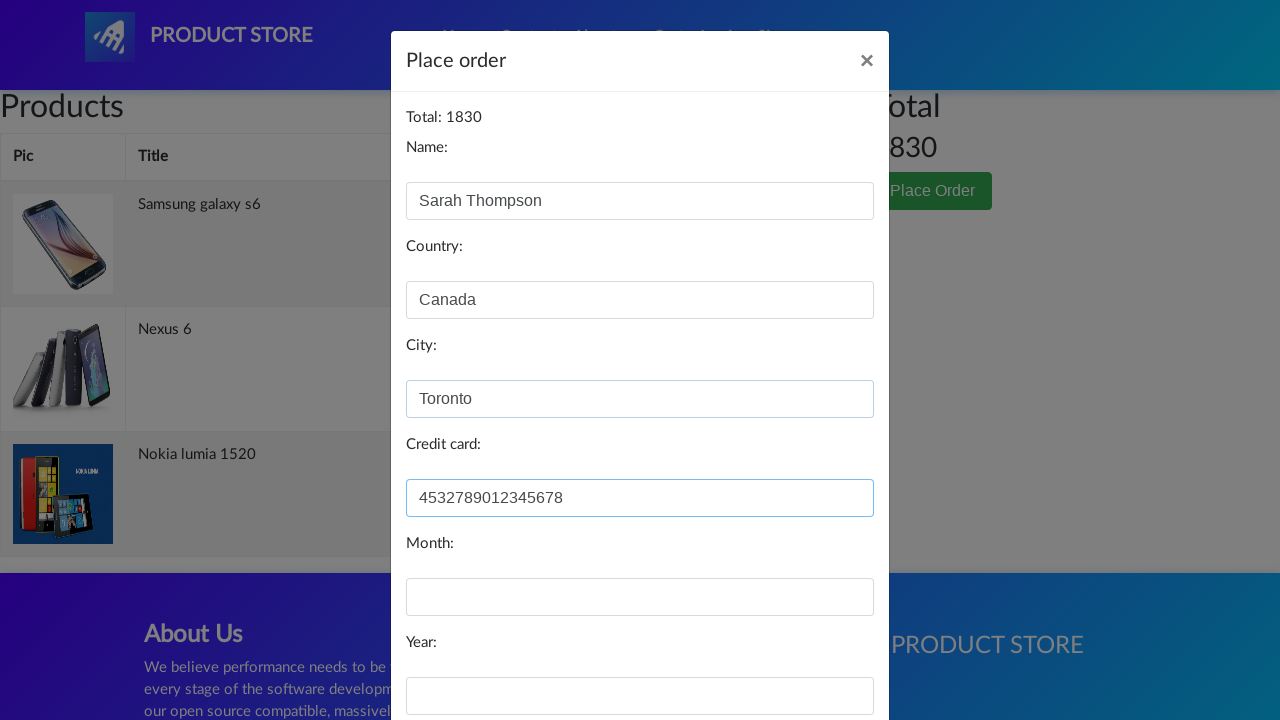

Filled Month field with '06' on internal:role=textbox[name="Month:"i]
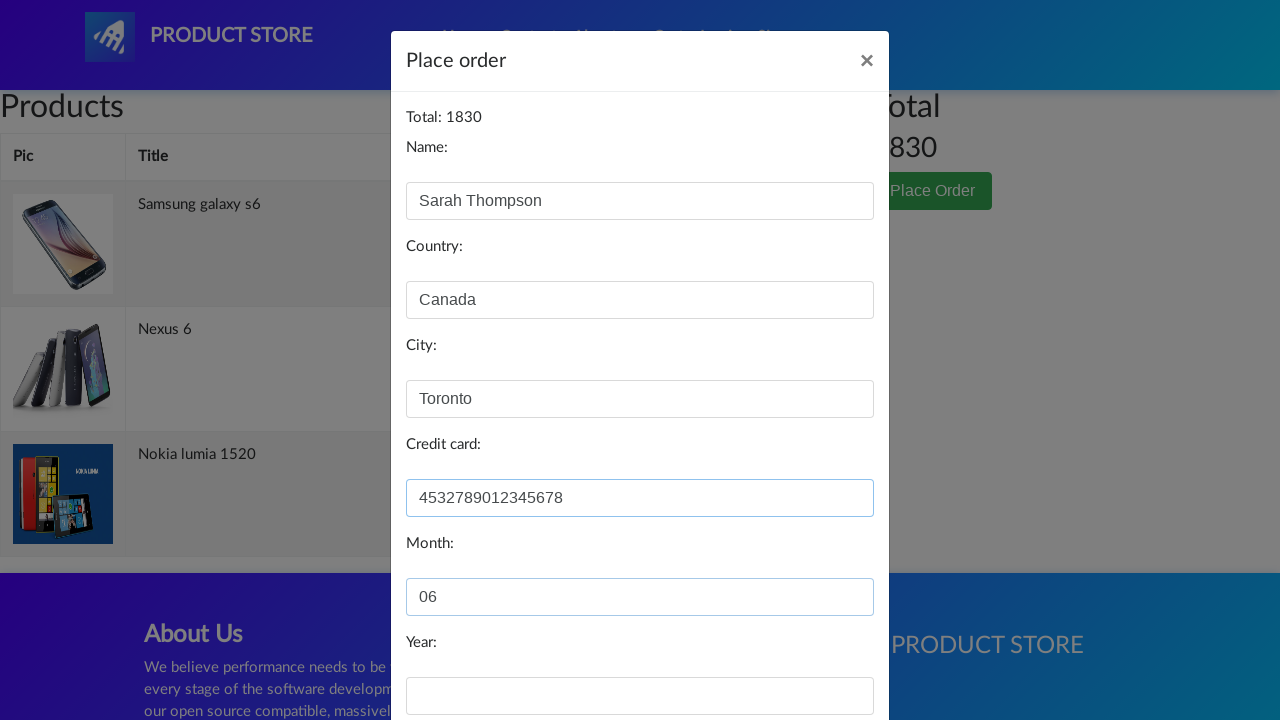

Filled Year field with '2026' on internal:role=textbox[name="Year:"i]
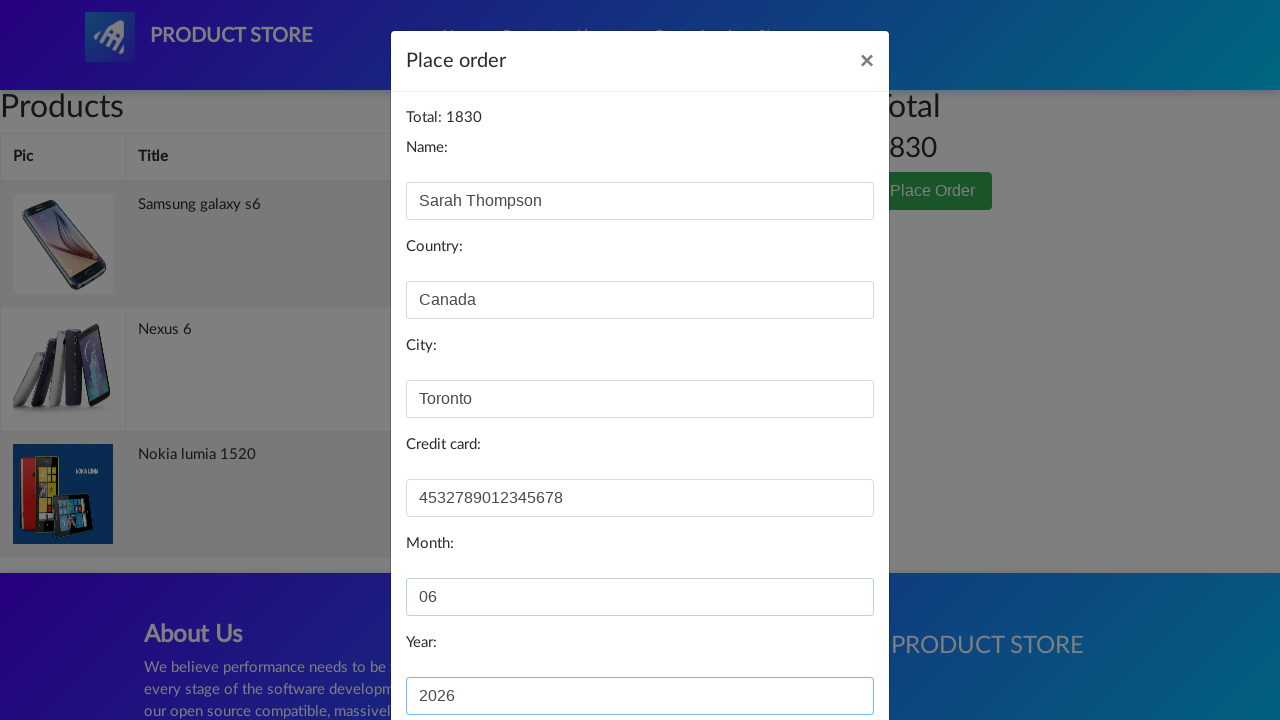

Clicked Purchase button to complete order at (823, 655) on internal:role=button[name="Purchase"i]
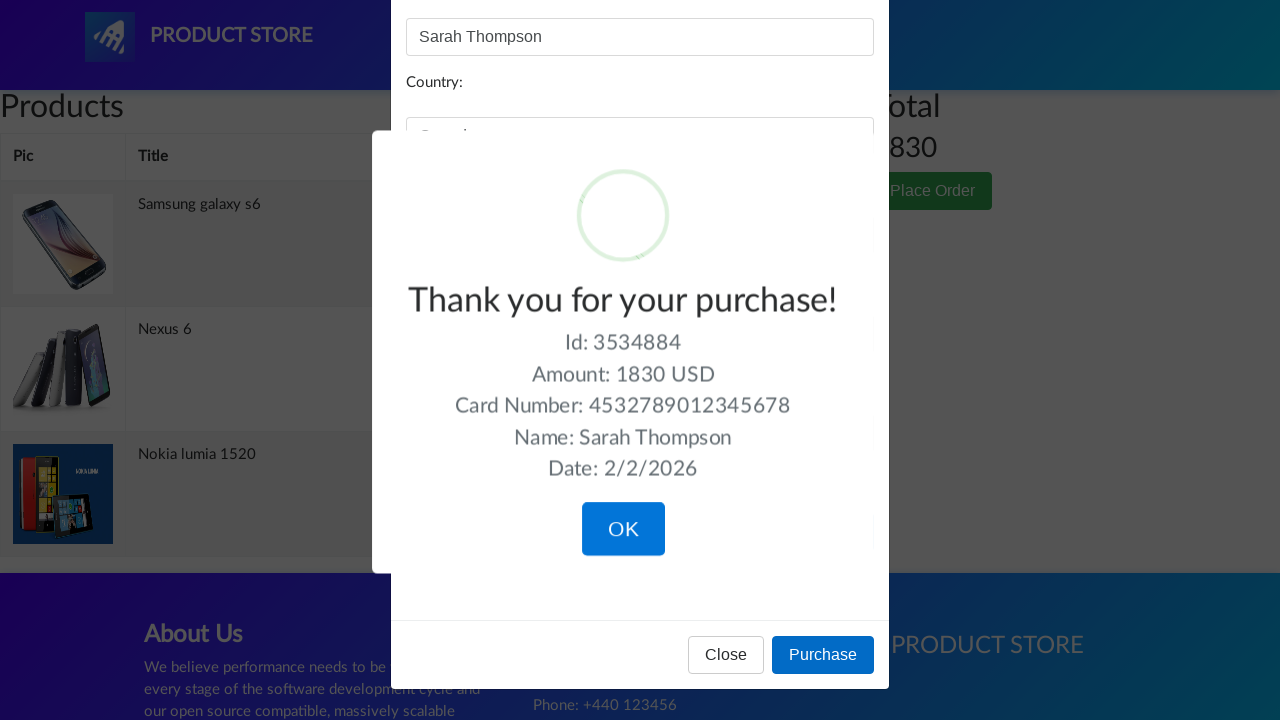

Verified purchase confirmation message appeared
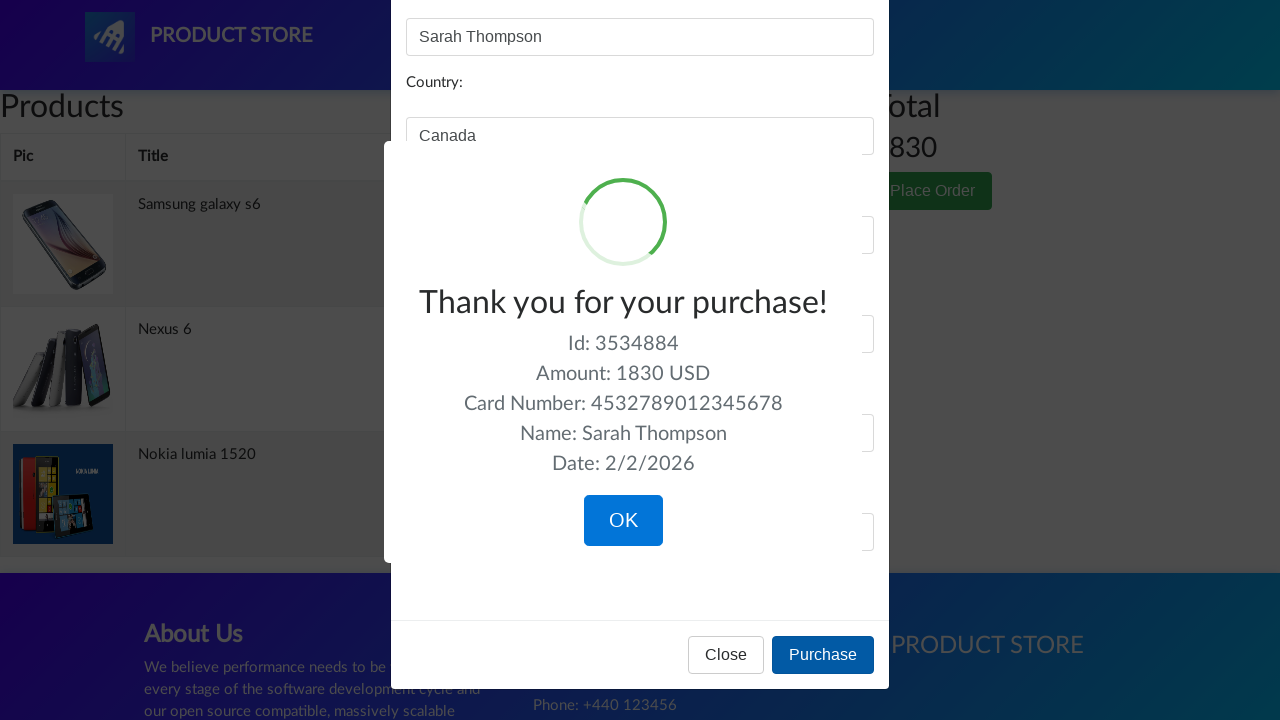

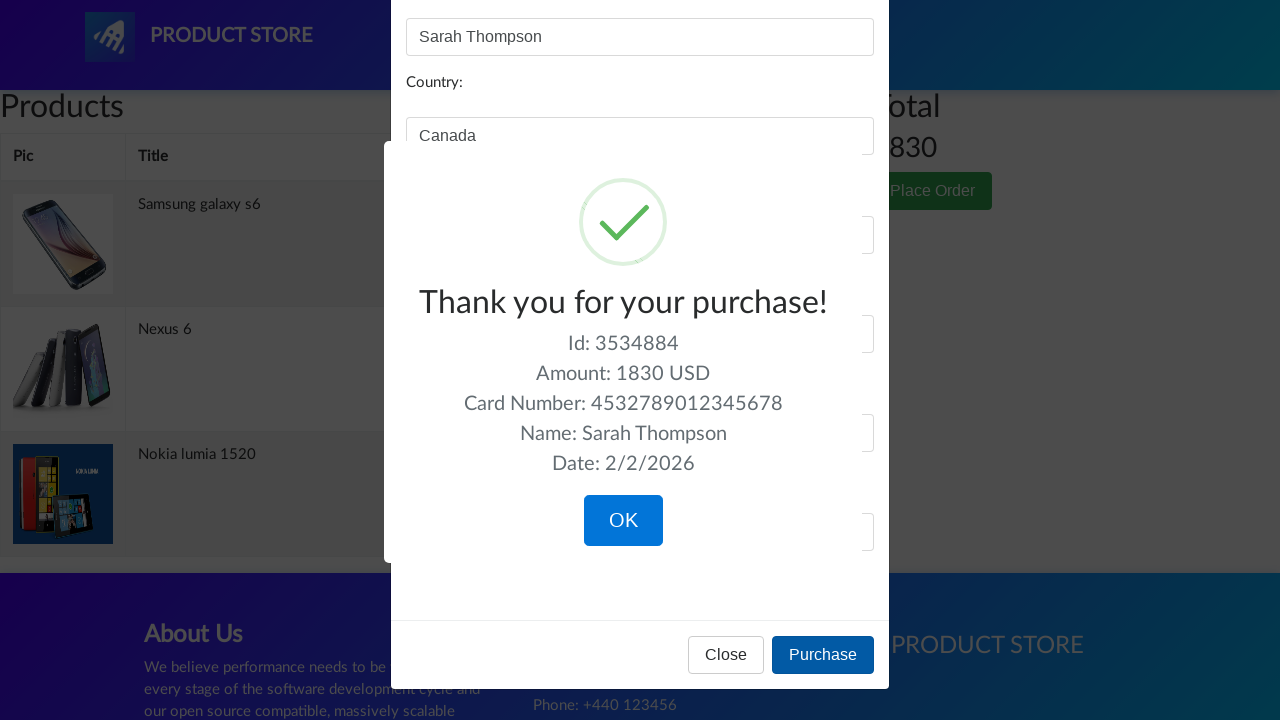